Tests geolocation permission by navigating to a geolocation demo page and clicking the button to trigger location access

Starting URL: https://the-internet.herokuapp.com/geolocation

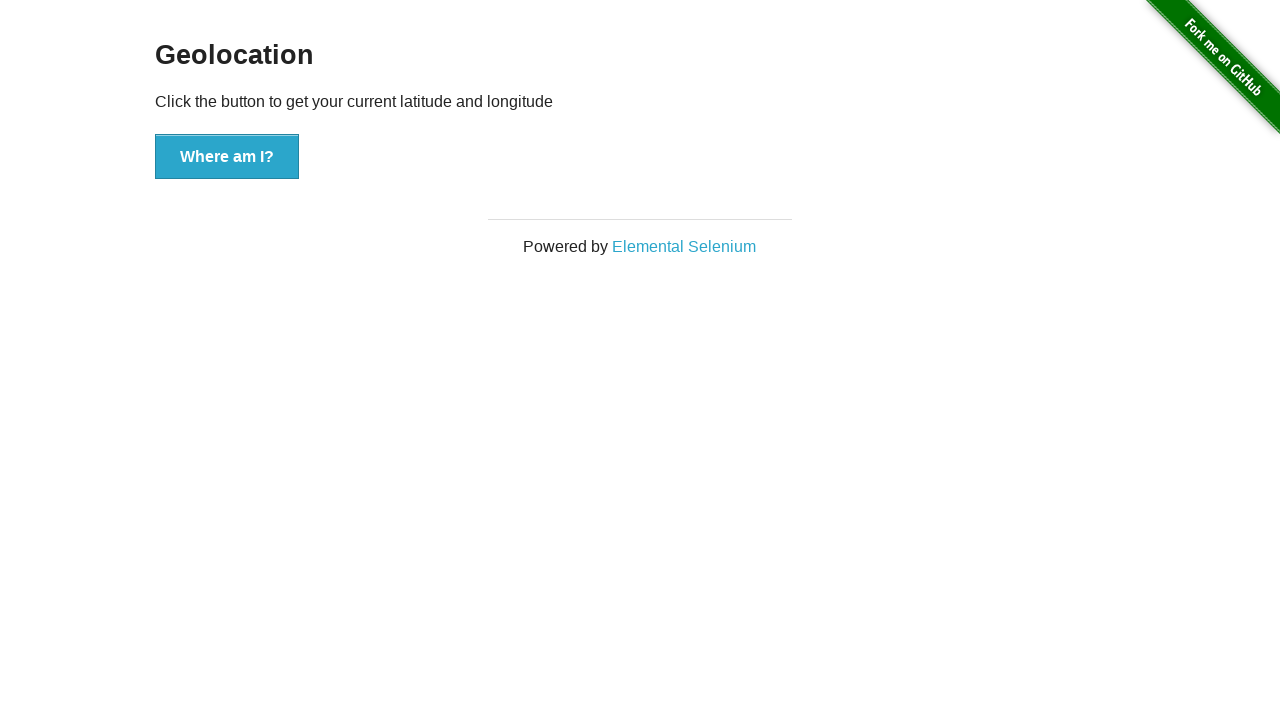

Navigated to geolocation demo page
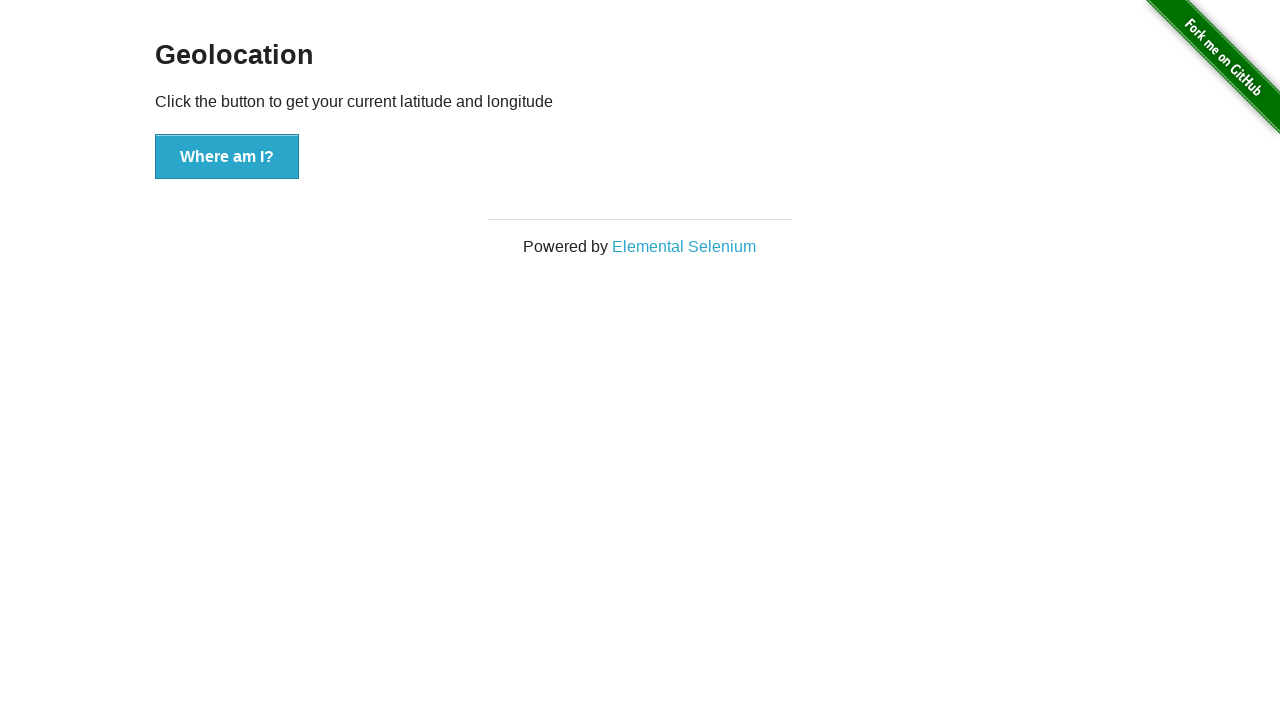

Clicked button to trigger geolocation permission request at (227, 157) on xpath=//*[@id='content']/div/button
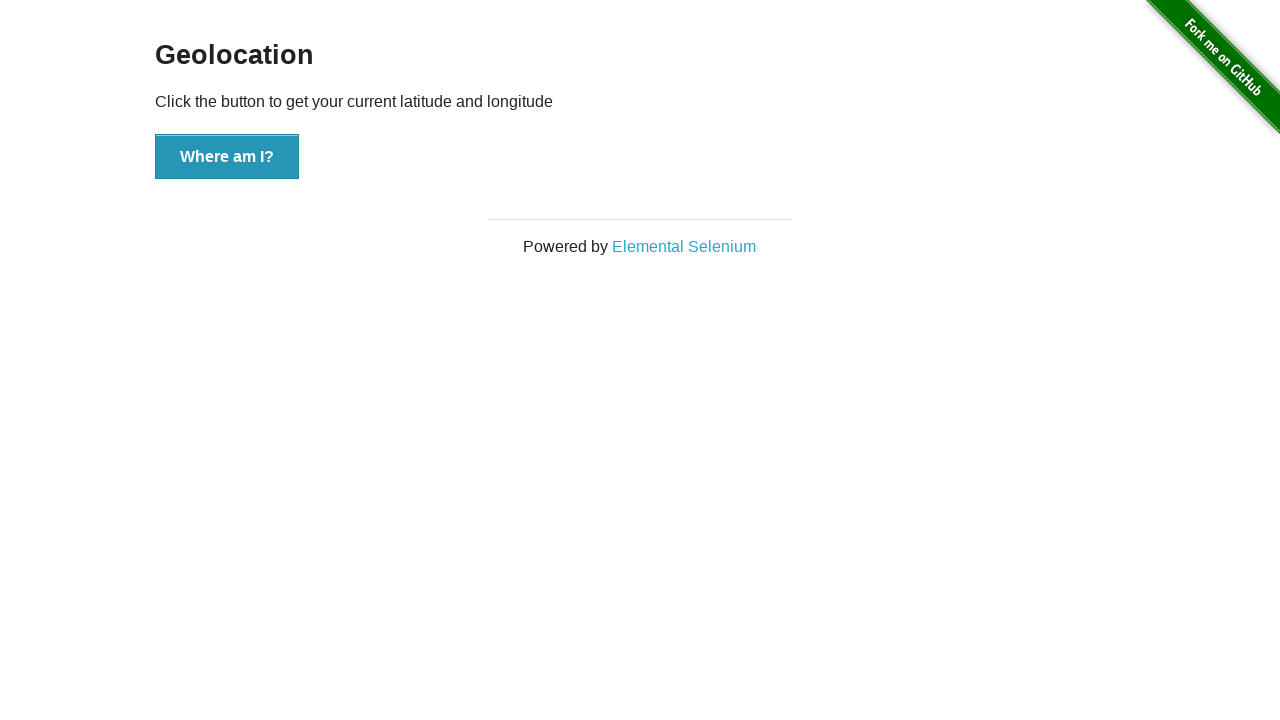

Waited 5 seconds for geolocation to be processed
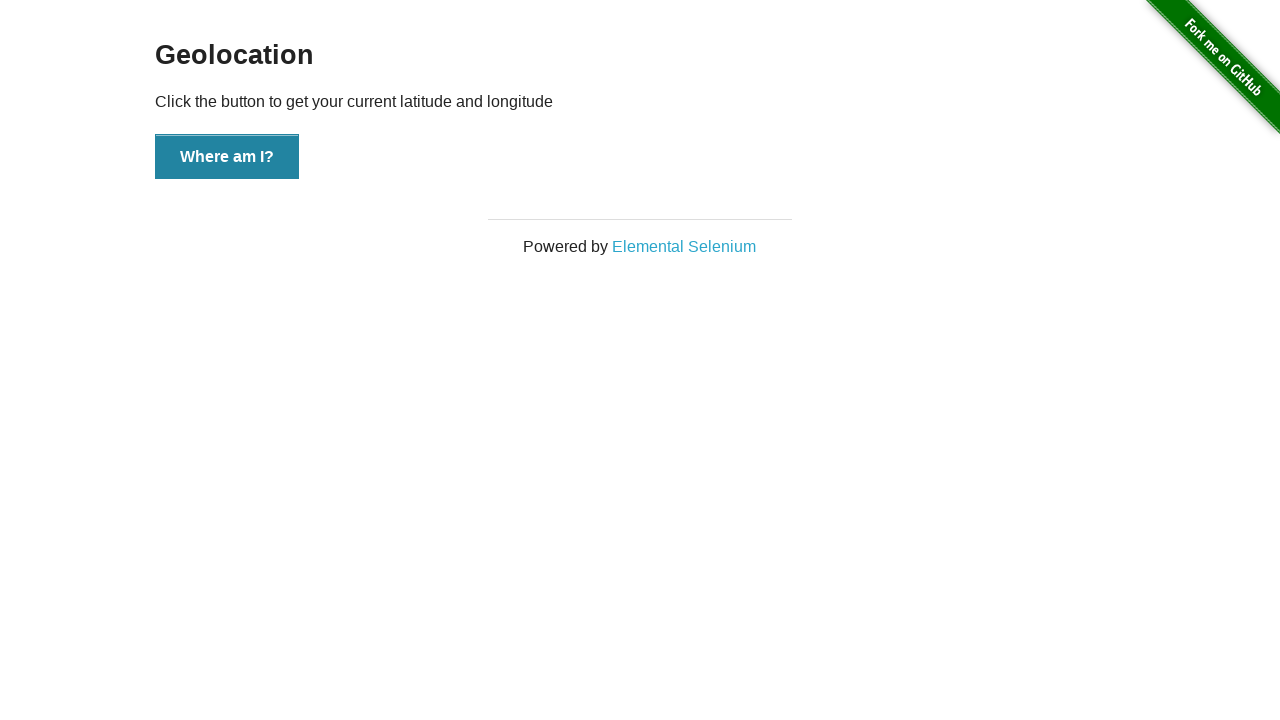

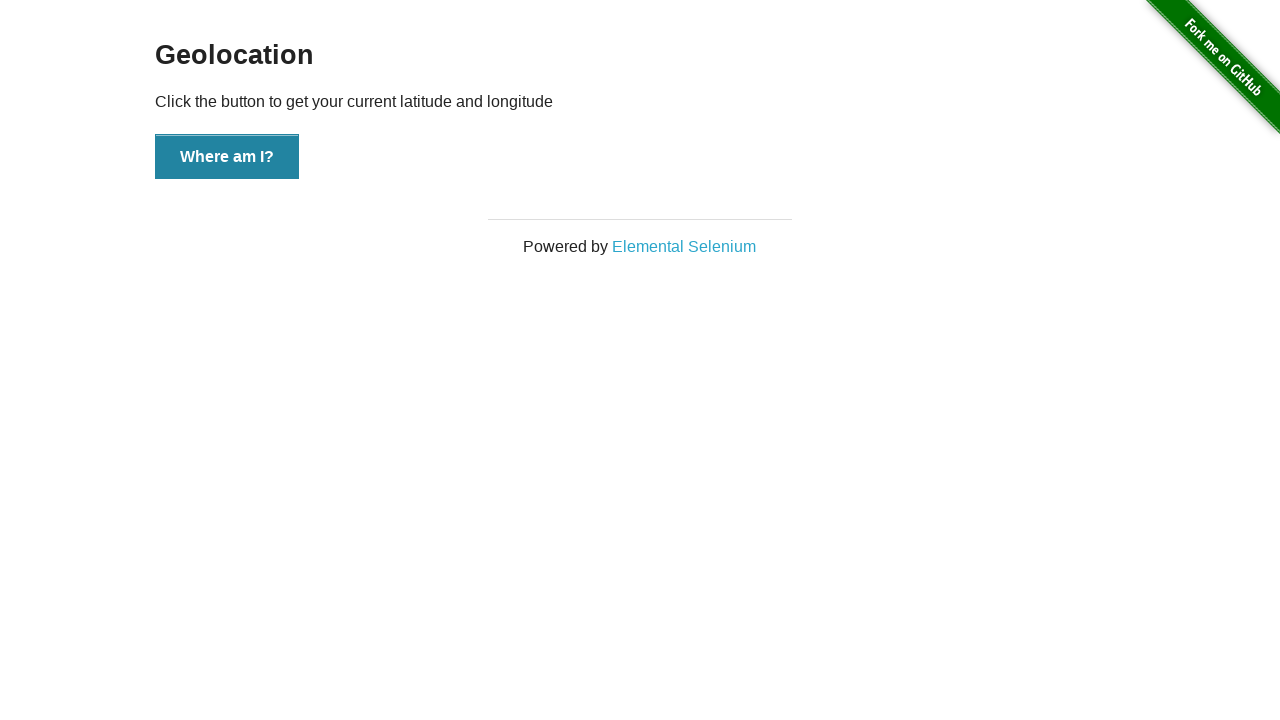